Tests single file upload functionality on a test automation practice site by uploading a file and clicking the submit button to verify the upload works.

Starting URL: https://testautomationpractice.blogspot.com/

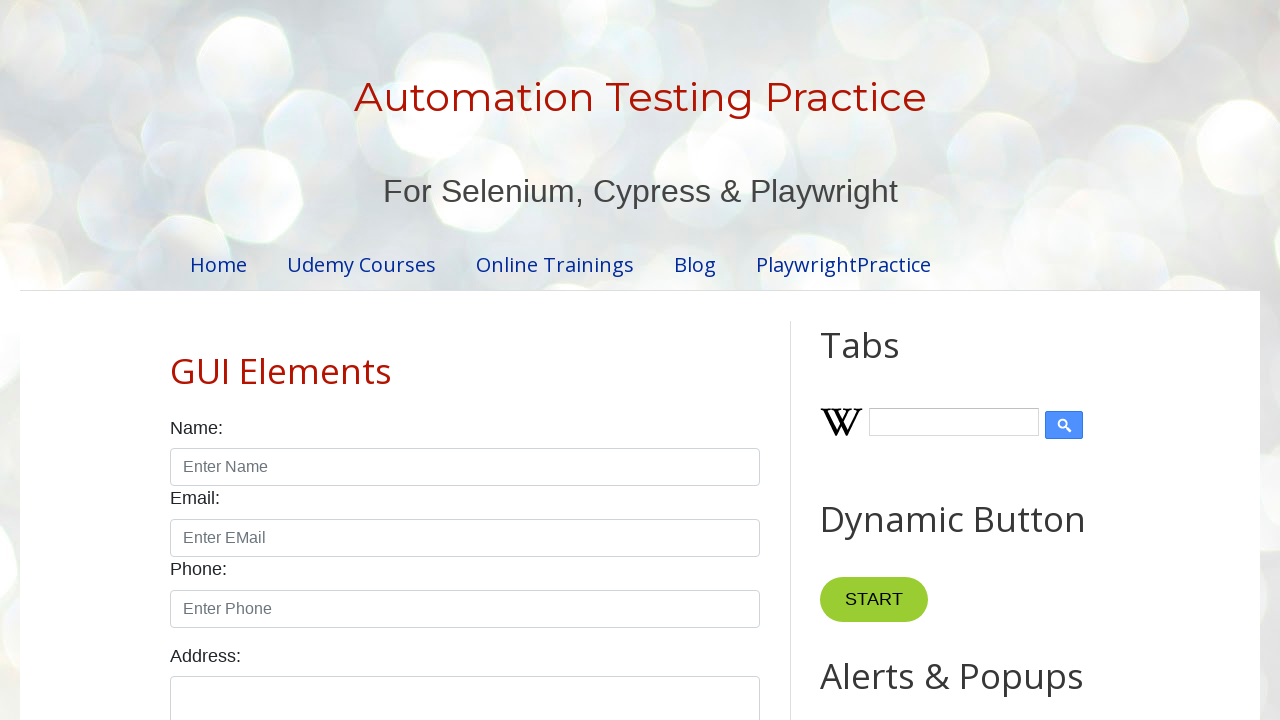

Created temporary test file for upload
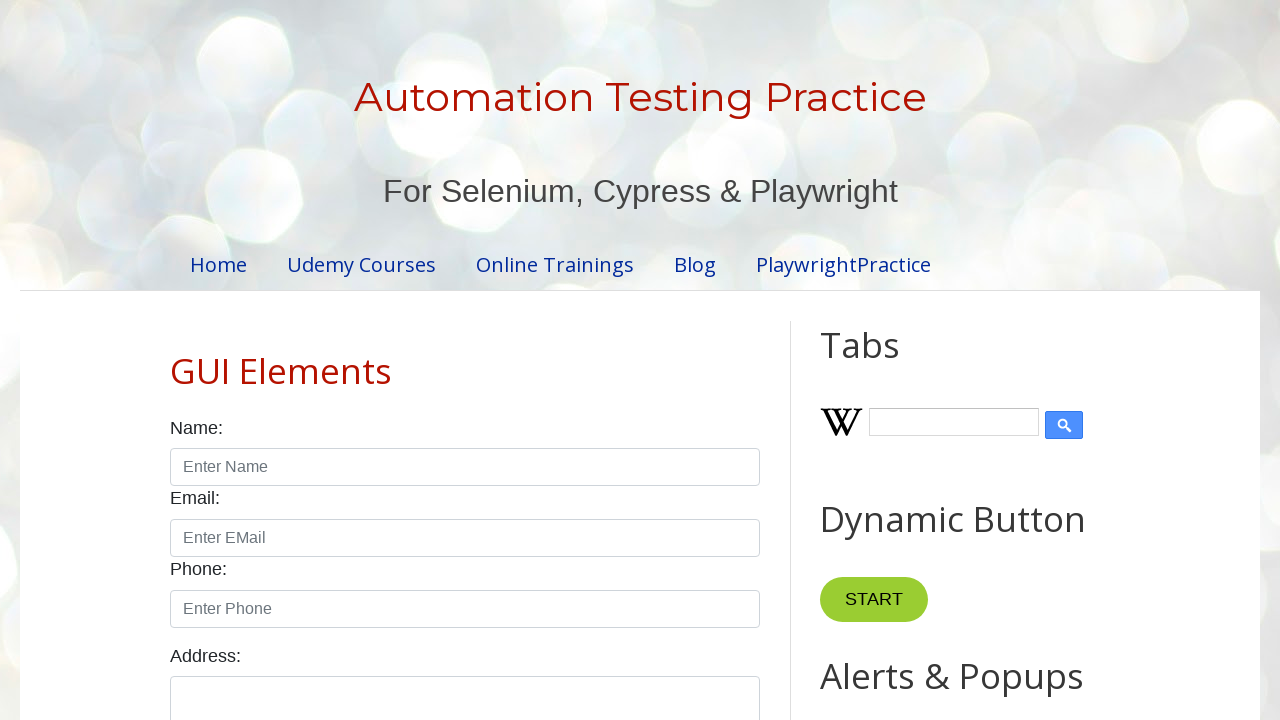

Set input file to single file upload field
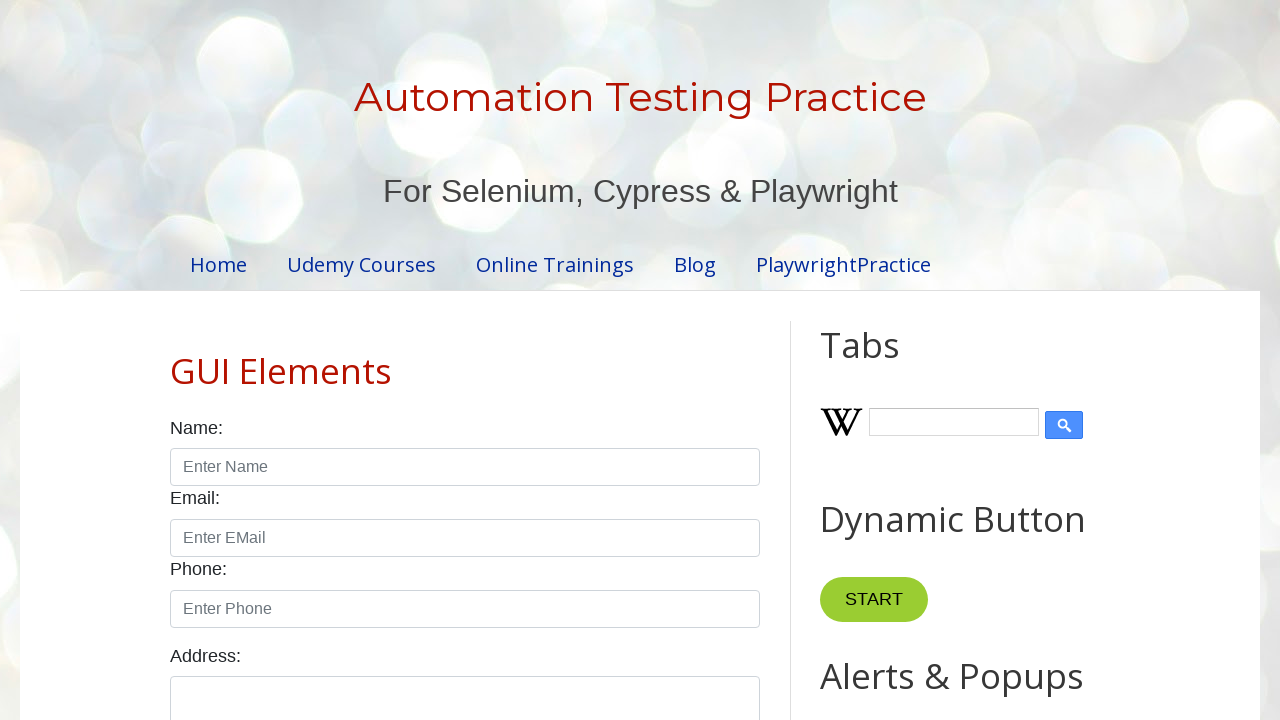

Clicked upload/submit button at (578, 361) on xpath=//*[@id='singleFileForm']/button
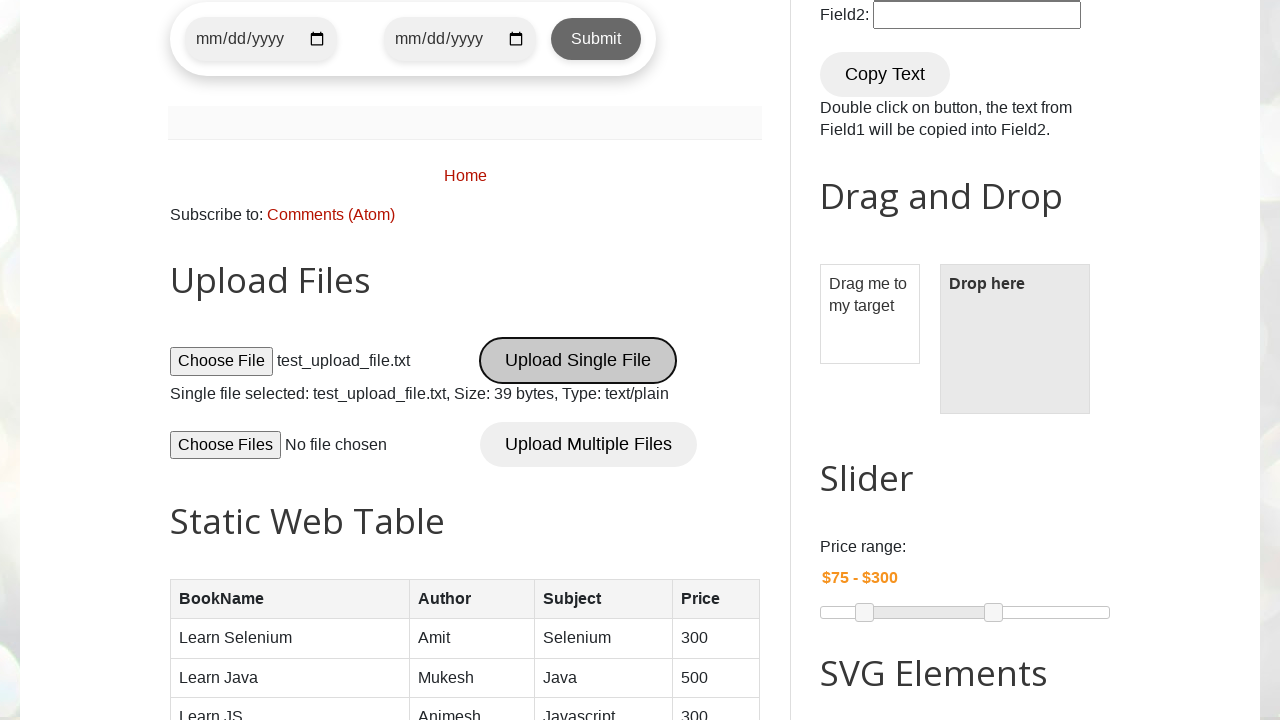

Waited for upload to process
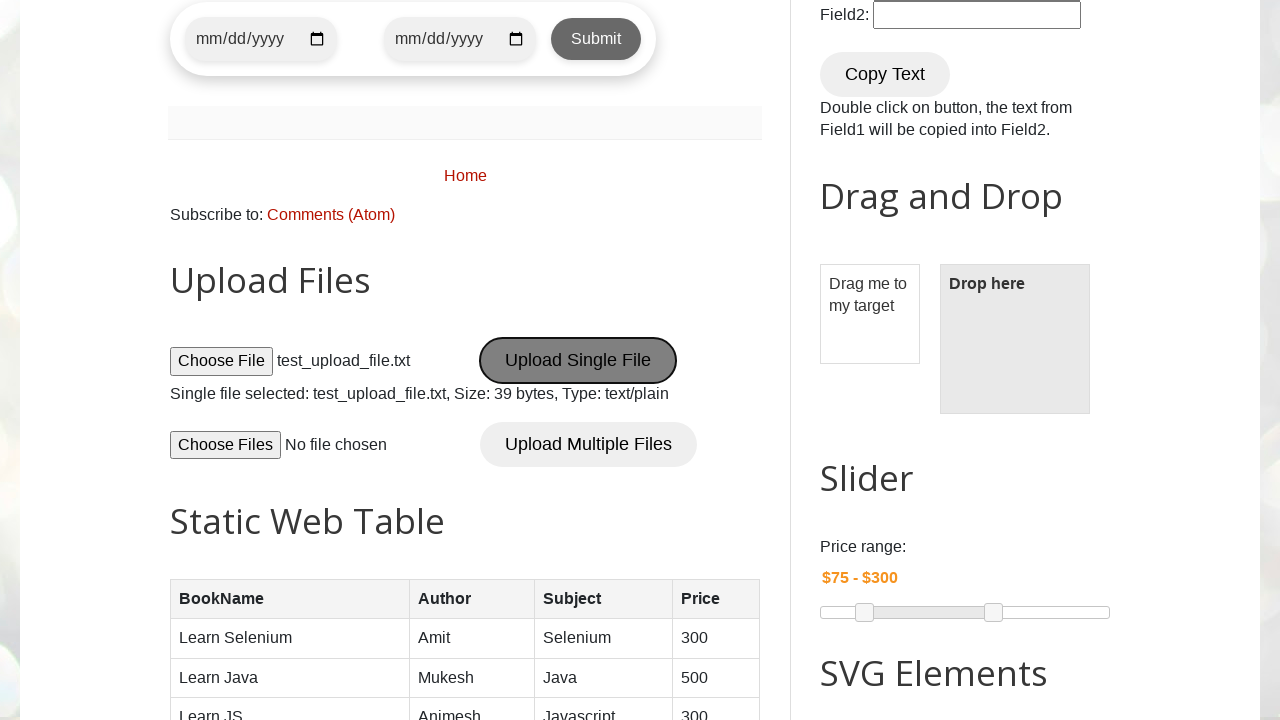

Cleaned up temporary test file
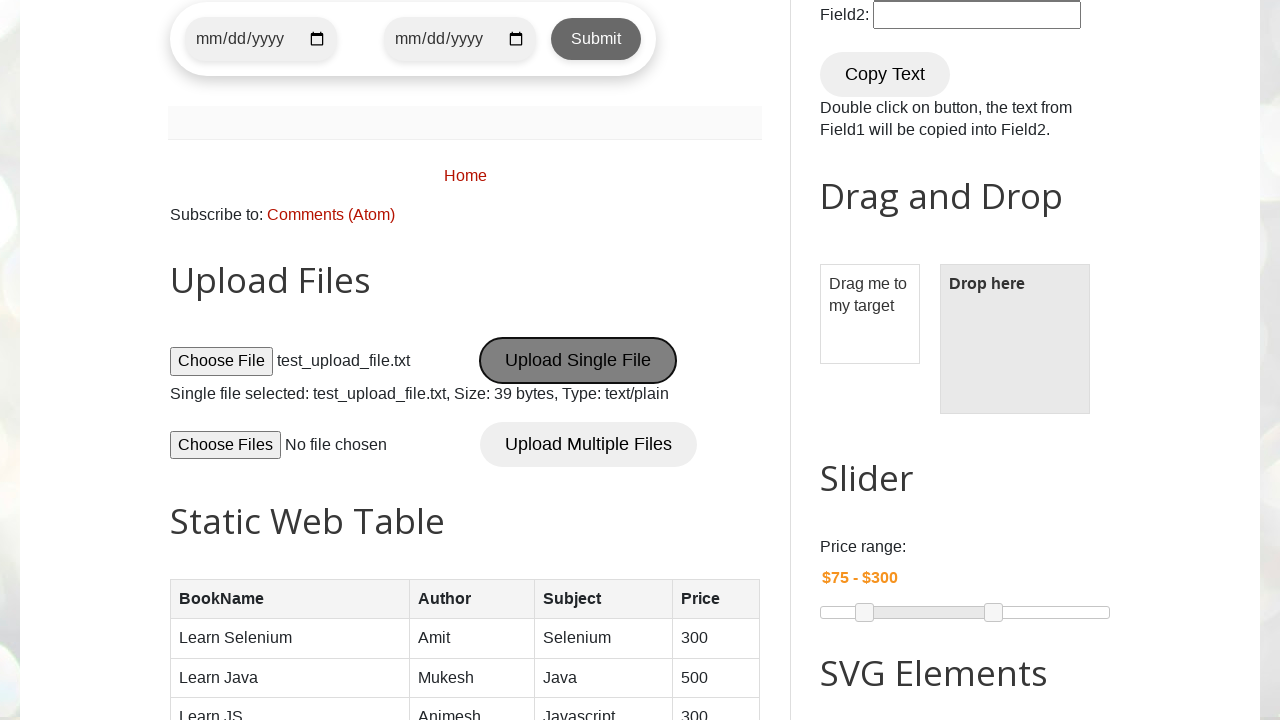

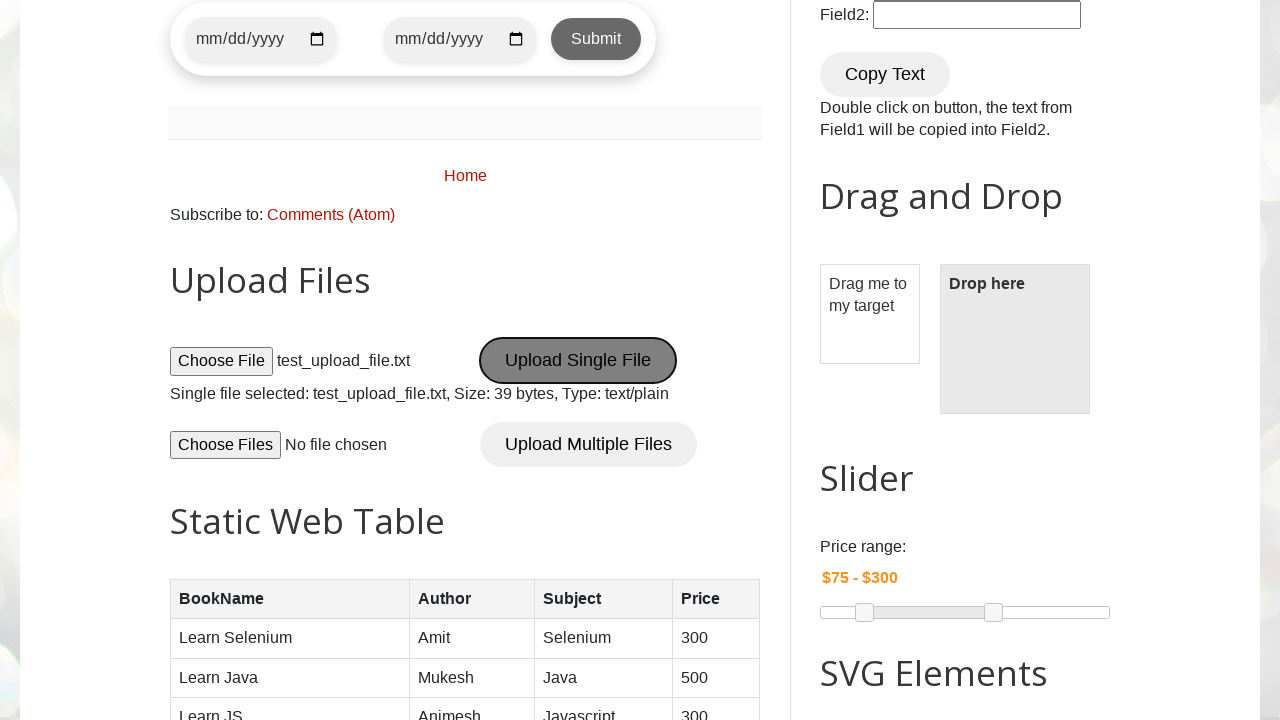